Tests an e-commerce site by searching for products, adding them to cart, applying a coupon code, and verifying pricing calculations throughout the checkout process

Starting URL: https://rahulshettyacademy.com/seleniumPractise/#/

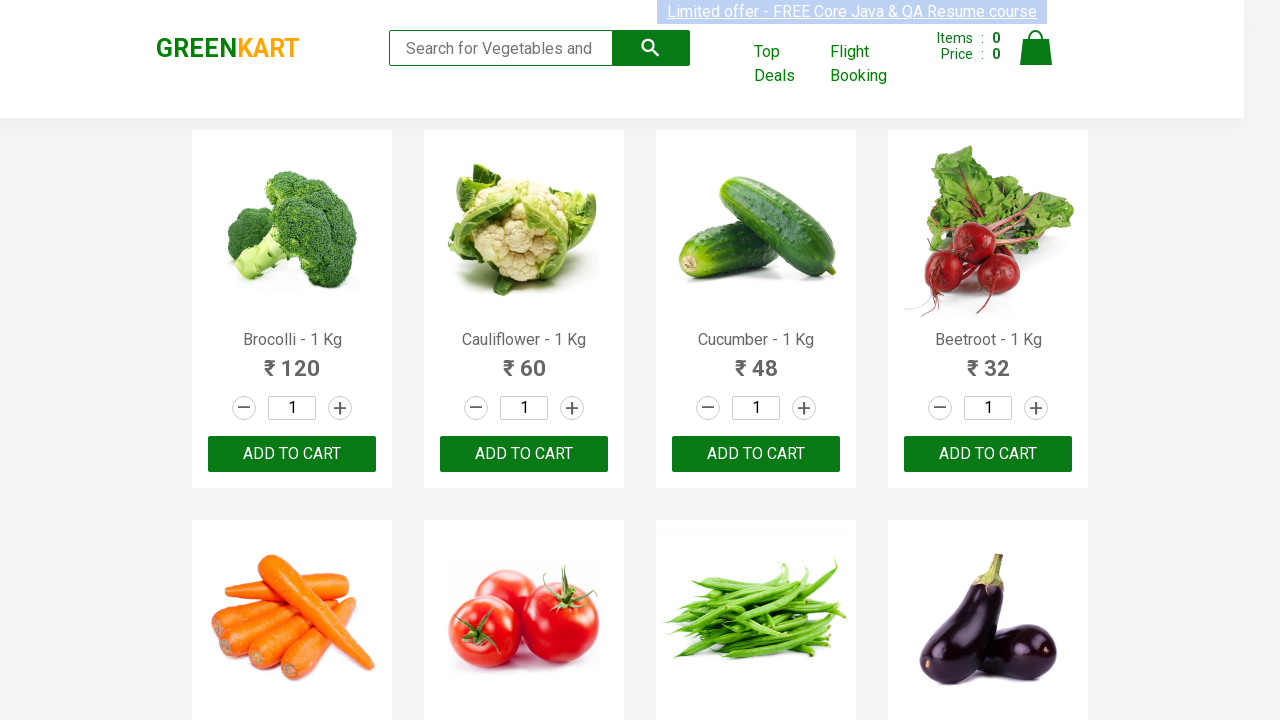

Filled search field with 'ber' on //input[@class='search-keyword']
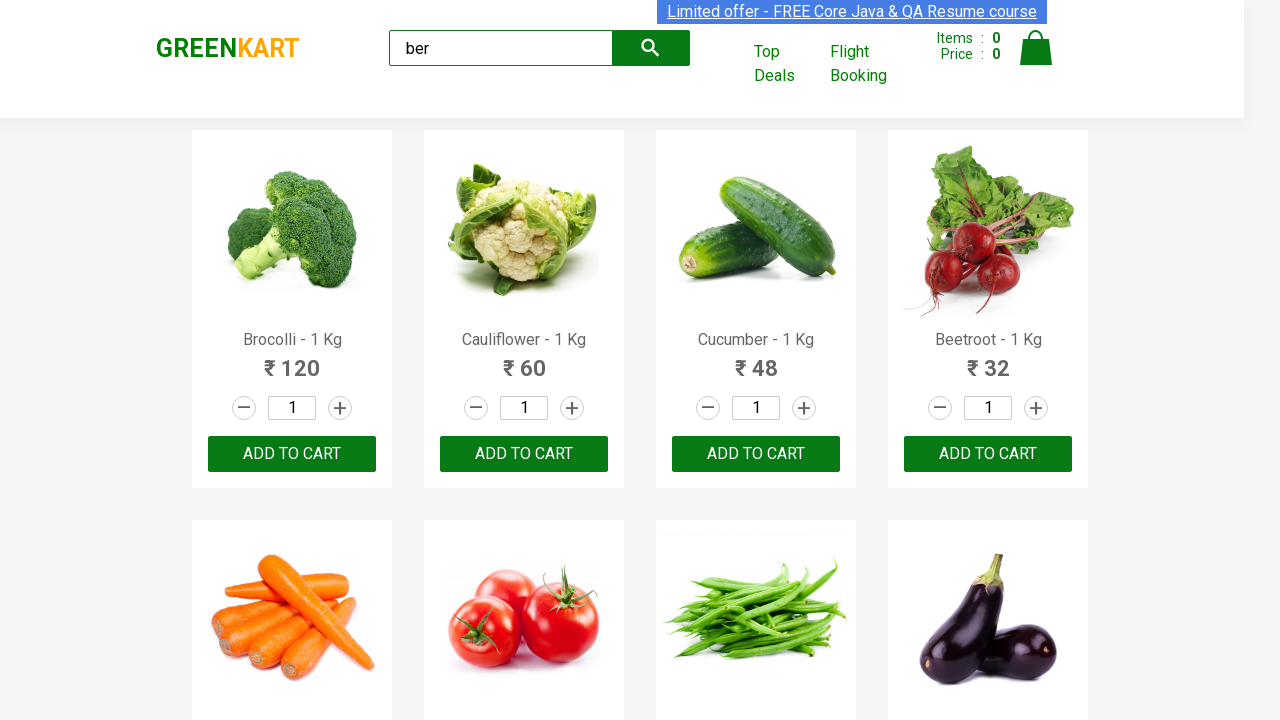

Clicked search button to find products at (651, 48) on .search-button
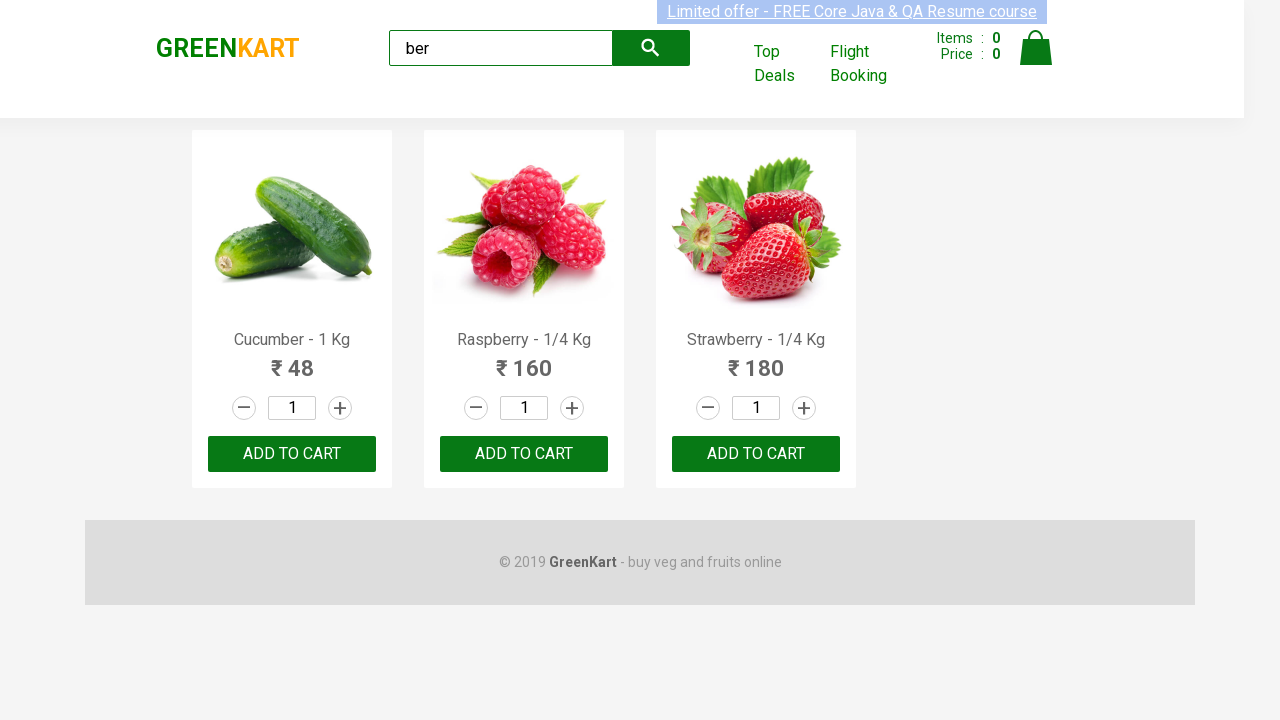

Search results loaded with product names
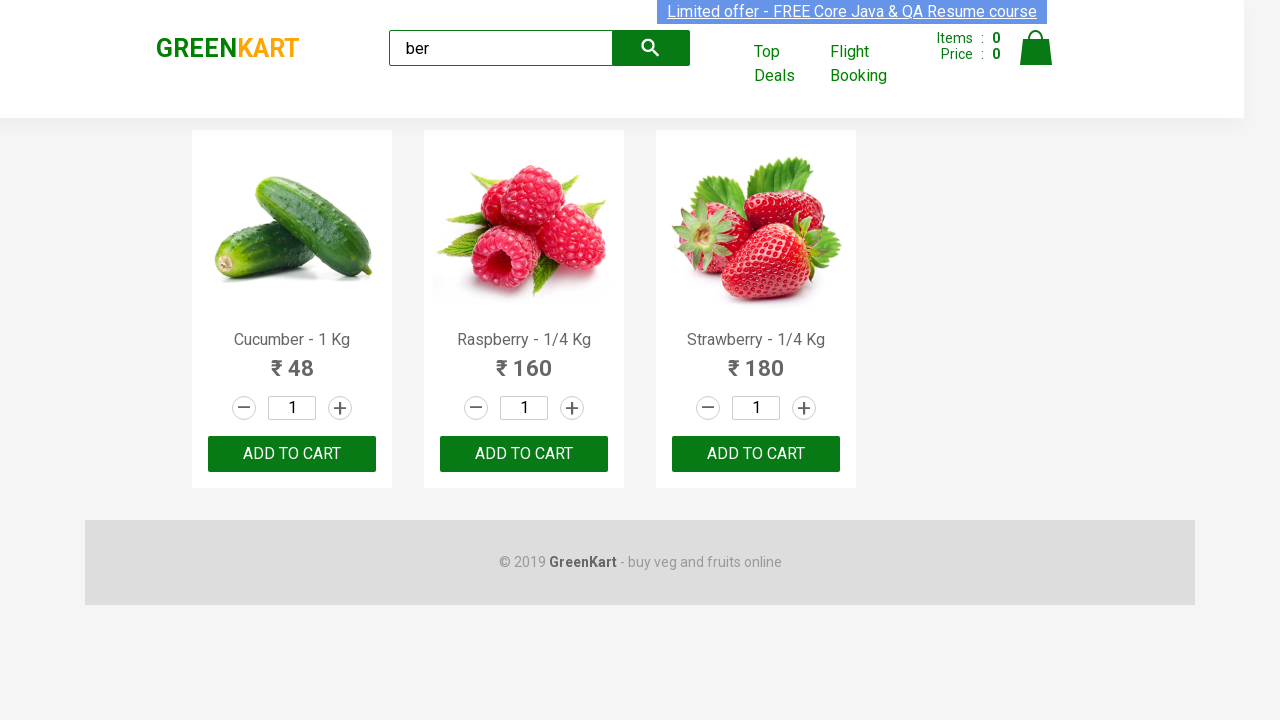

Added product to cart at (292, 454) on xpath=//div[@class='product-action']//button >> nth=0
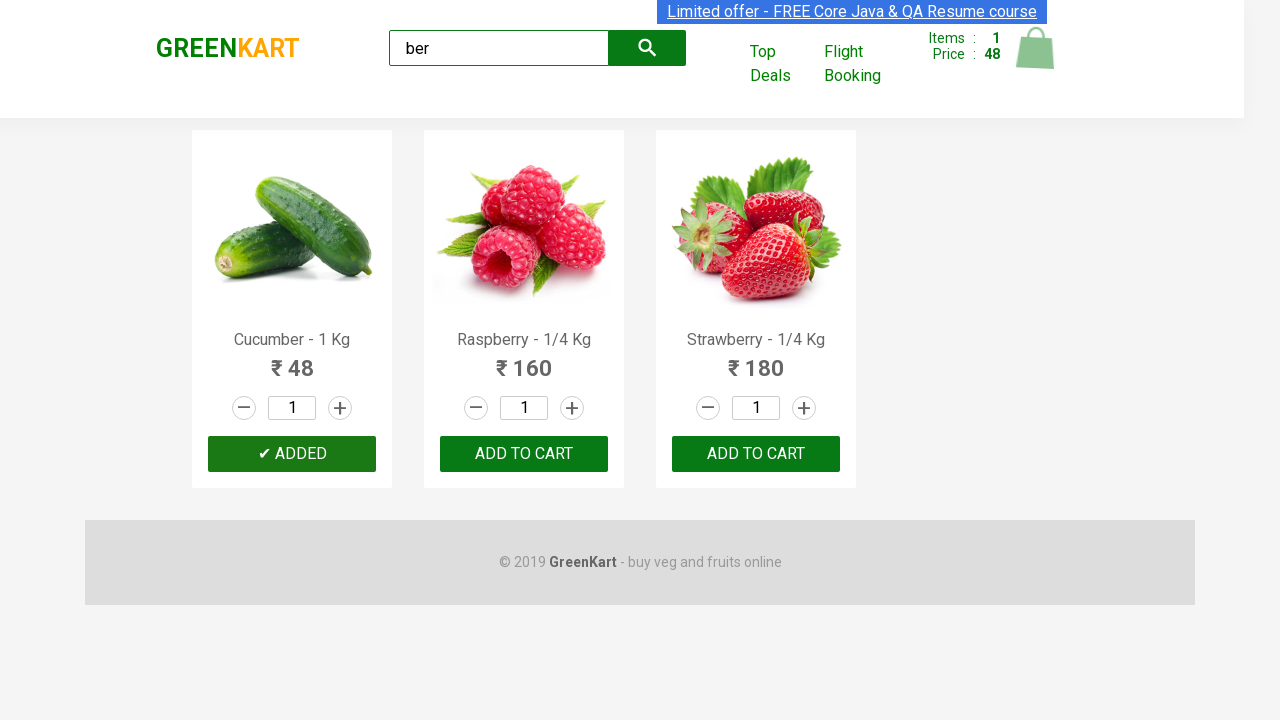

Added product to cart at (524, 454) on xpath=//div[@class='product-action']//button >> nth=1
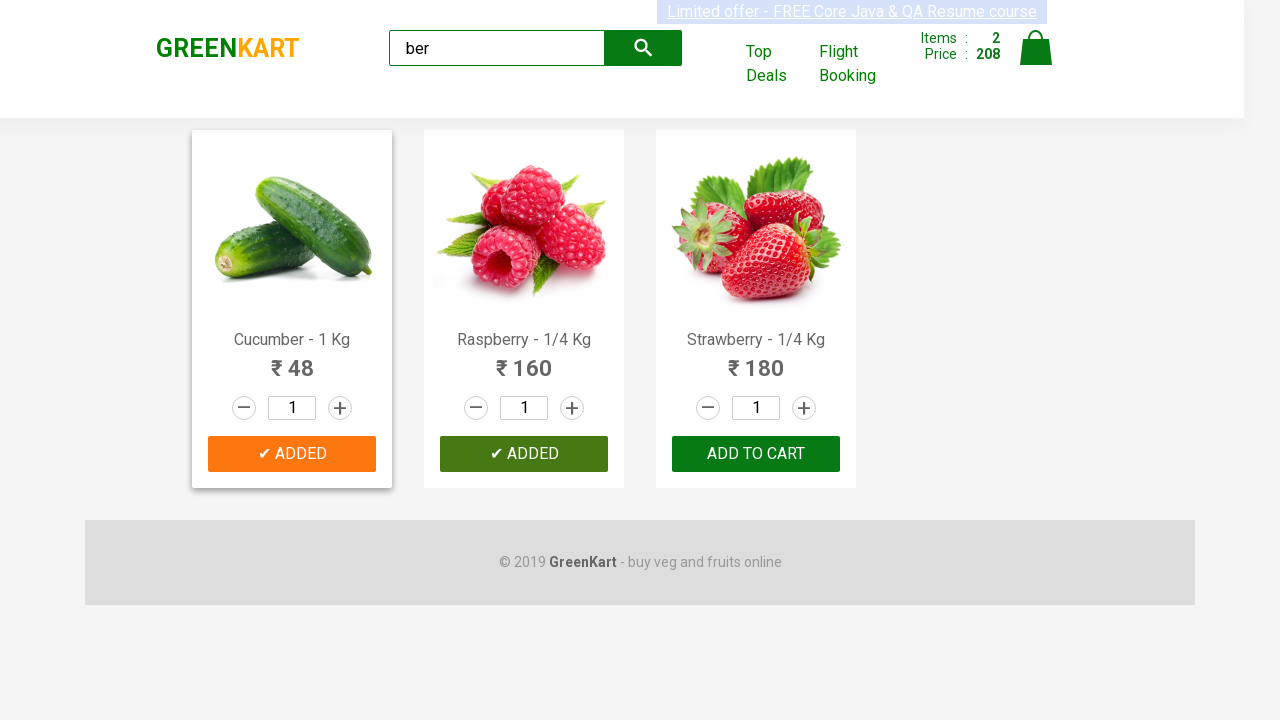

Added product to cart at (756, 454) on xpath=//div[@class='product-action']//button >> nth=2
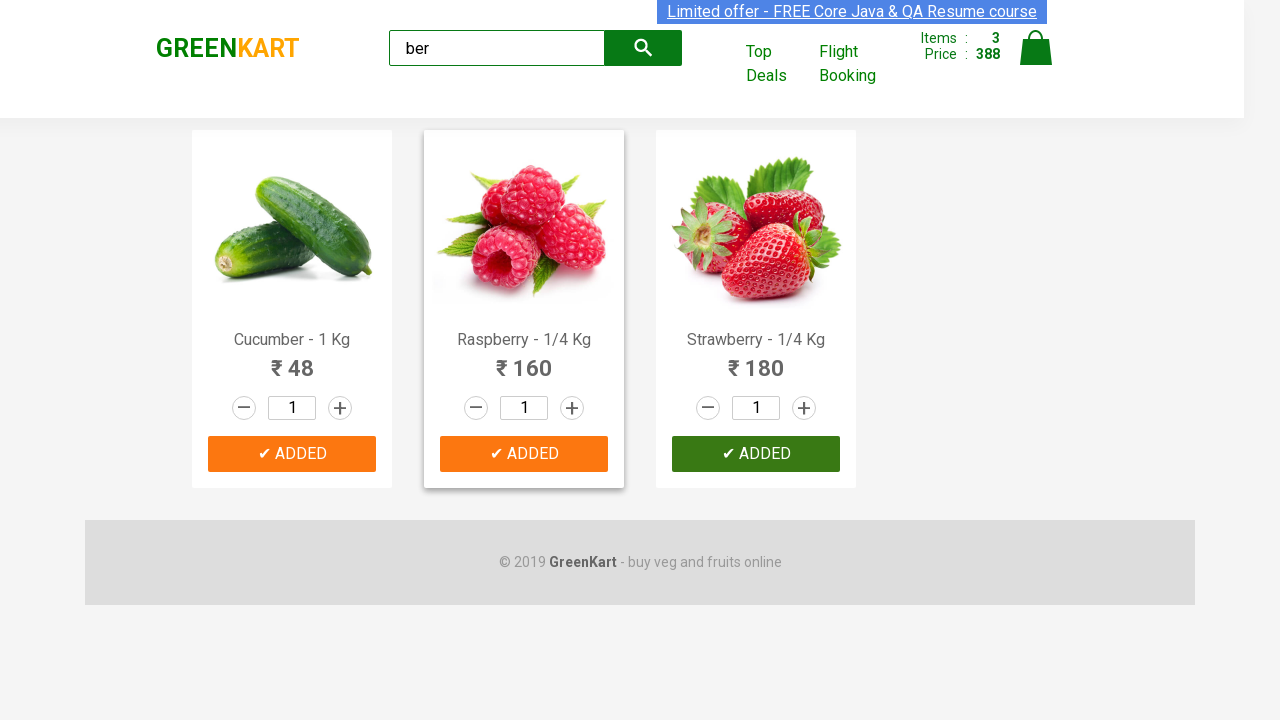

Clicked cart icon to view cart at (1036, 48) on xpath=//img[@alt='Cart']
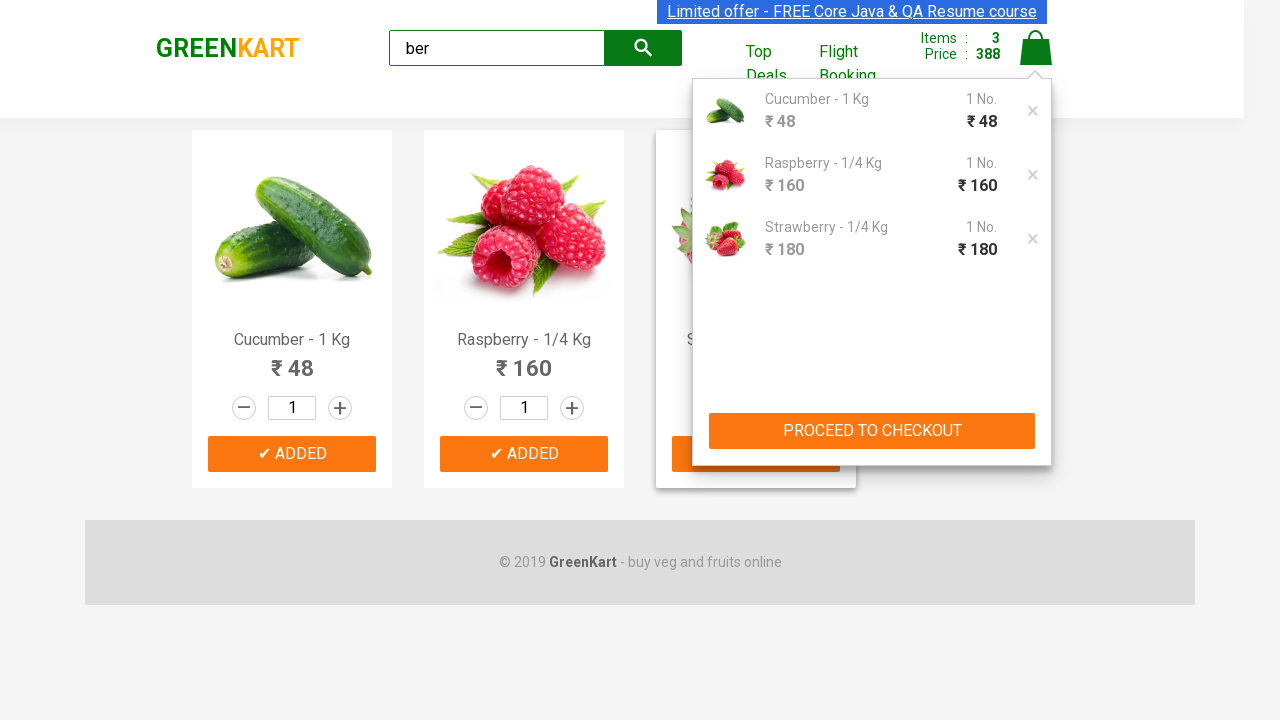

Clicked button to proceed to checkout at (872, 431) on div[class='cart-preview active'] button[type='button']
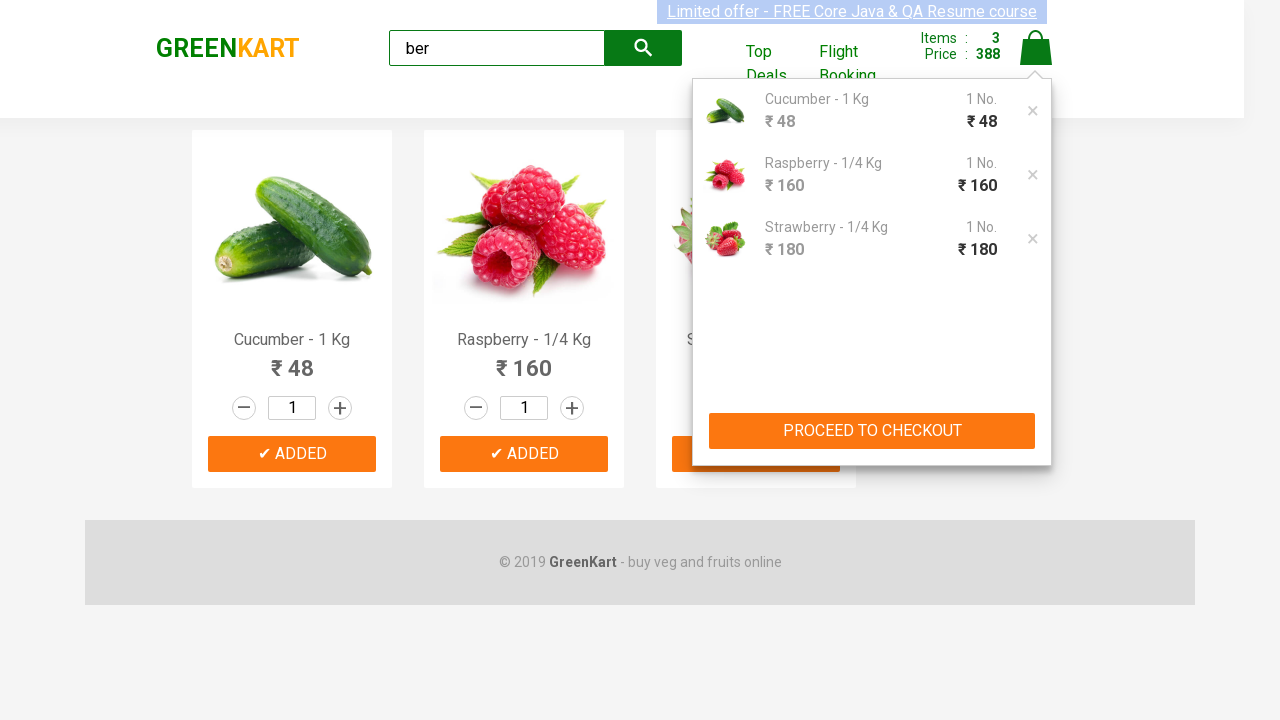

Checkout page loaded with order summary
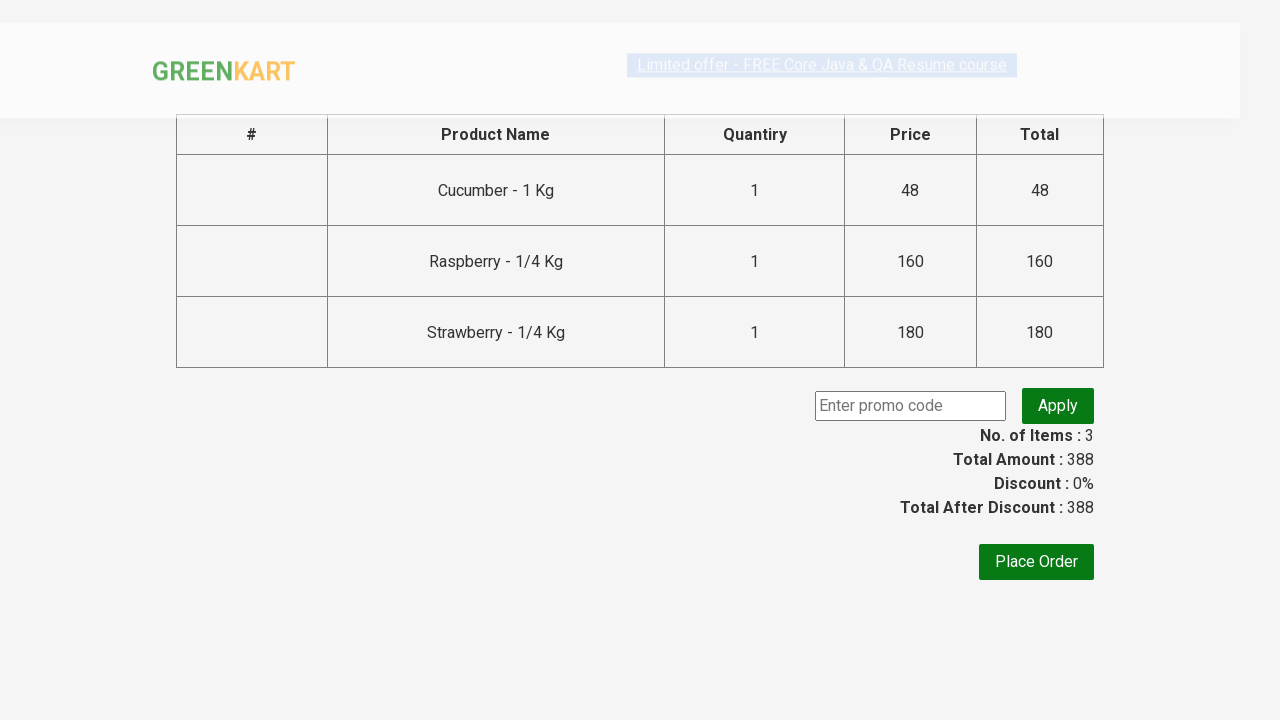

Filled promo code field with 'rahulshettyacademy' on .promocode
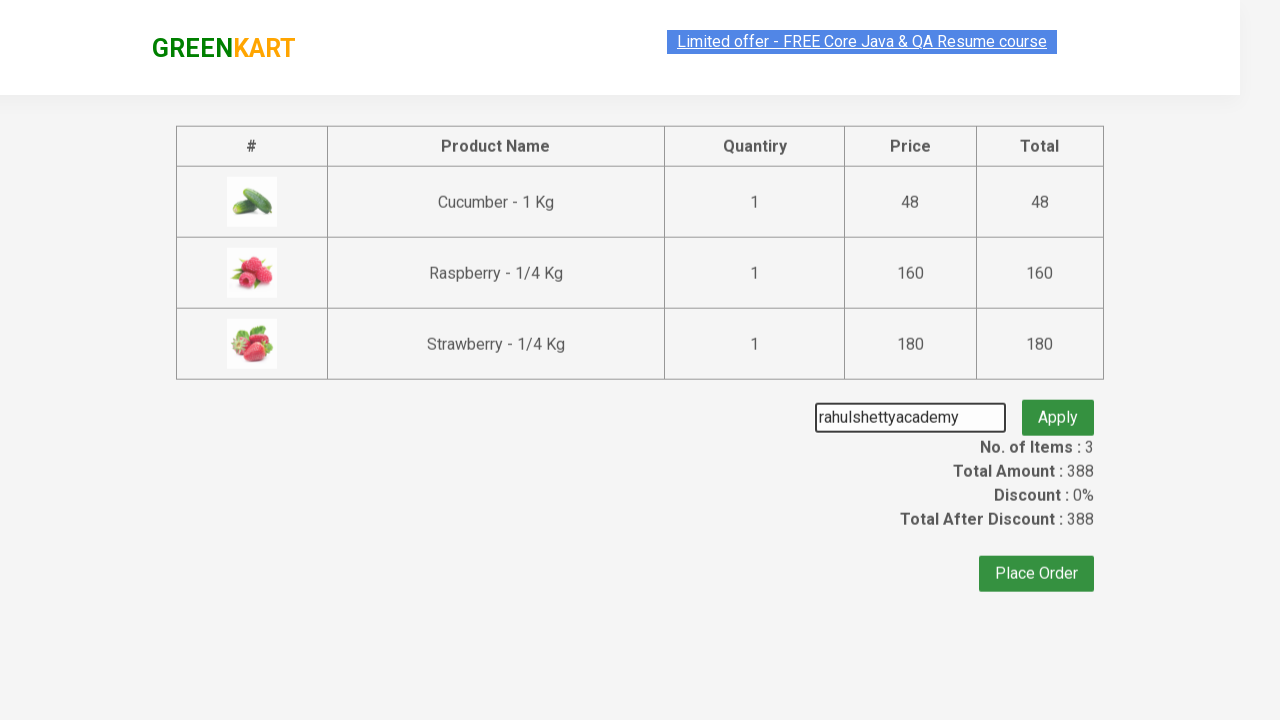

Clicked button to apply promo code at (1058, 406) on .promoBtn
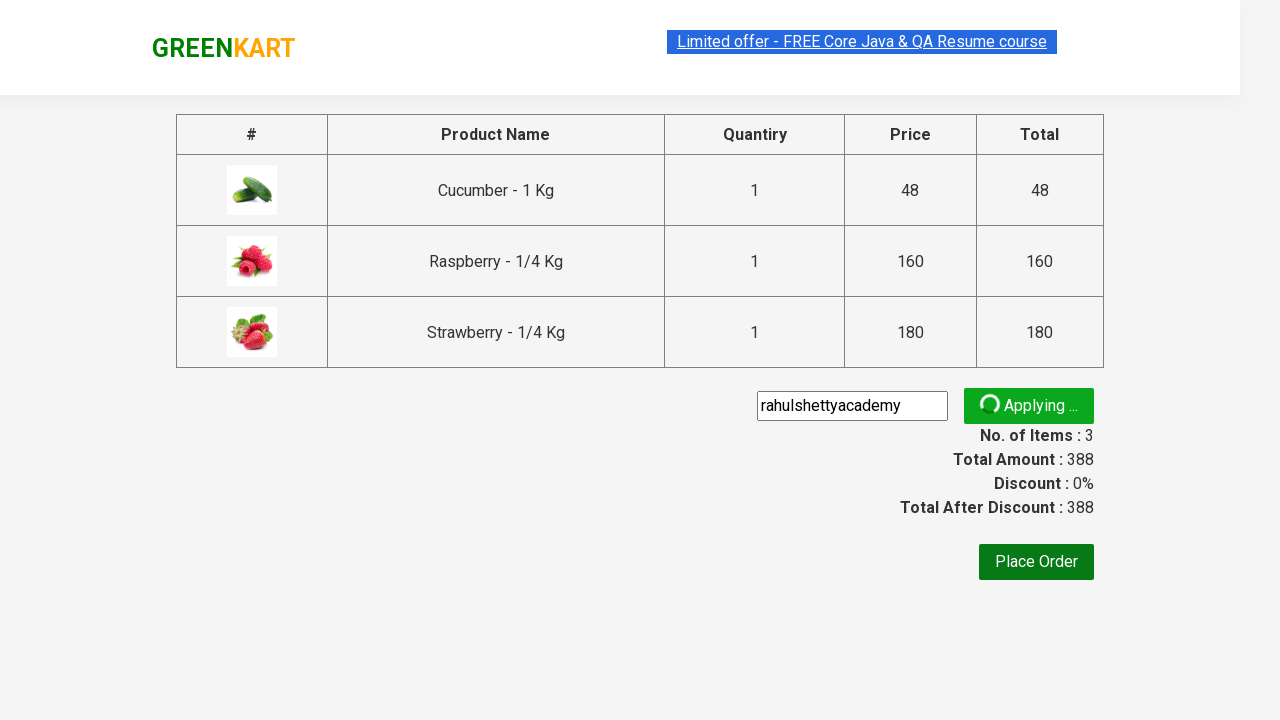

Promo code successfully applied and discount information displayed
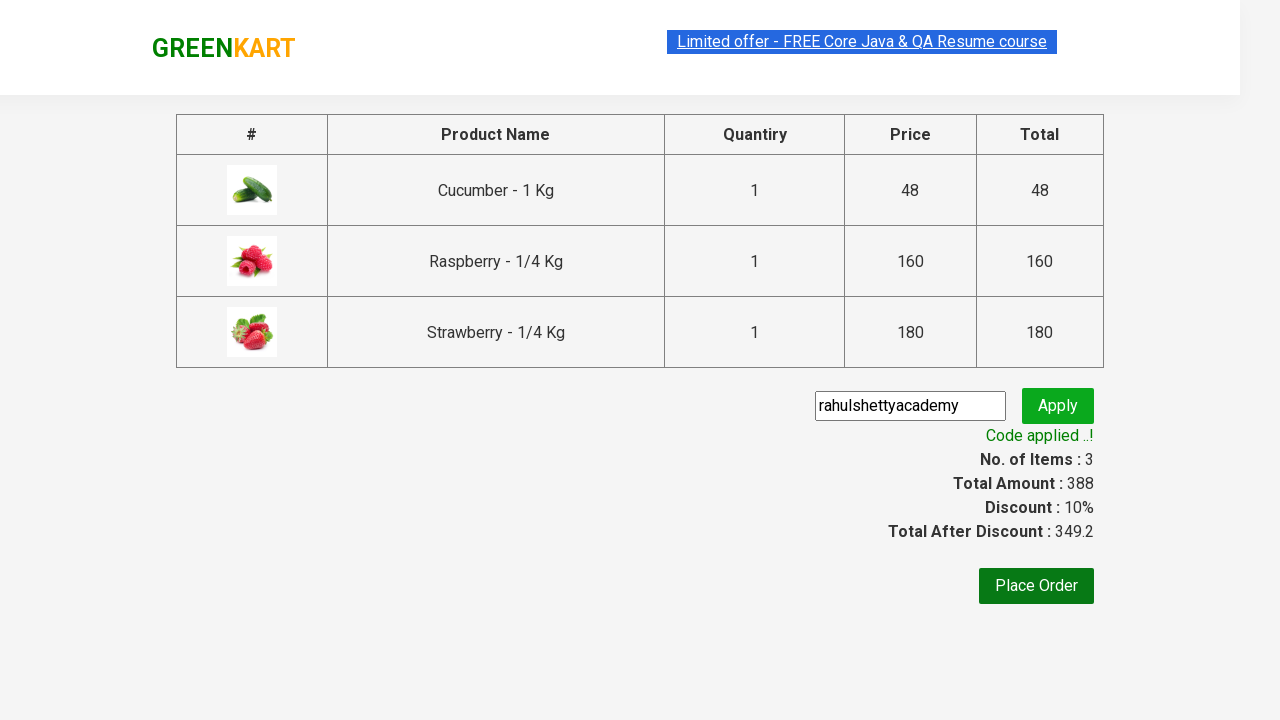

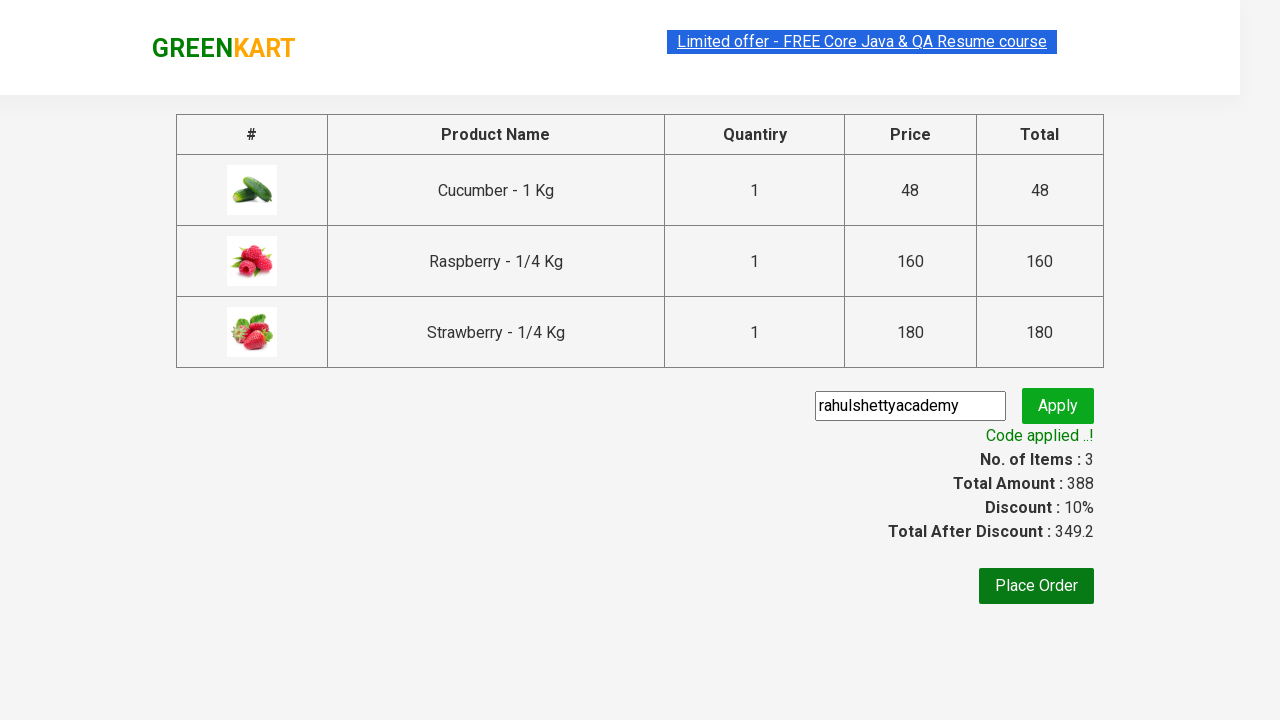